Tests element visibility toggling by verifying a text box is visible, clicking to hide it, and confirming it becomes hidden.

Starting URL: https://rahulshettyacademy.com/AutomationPractice/

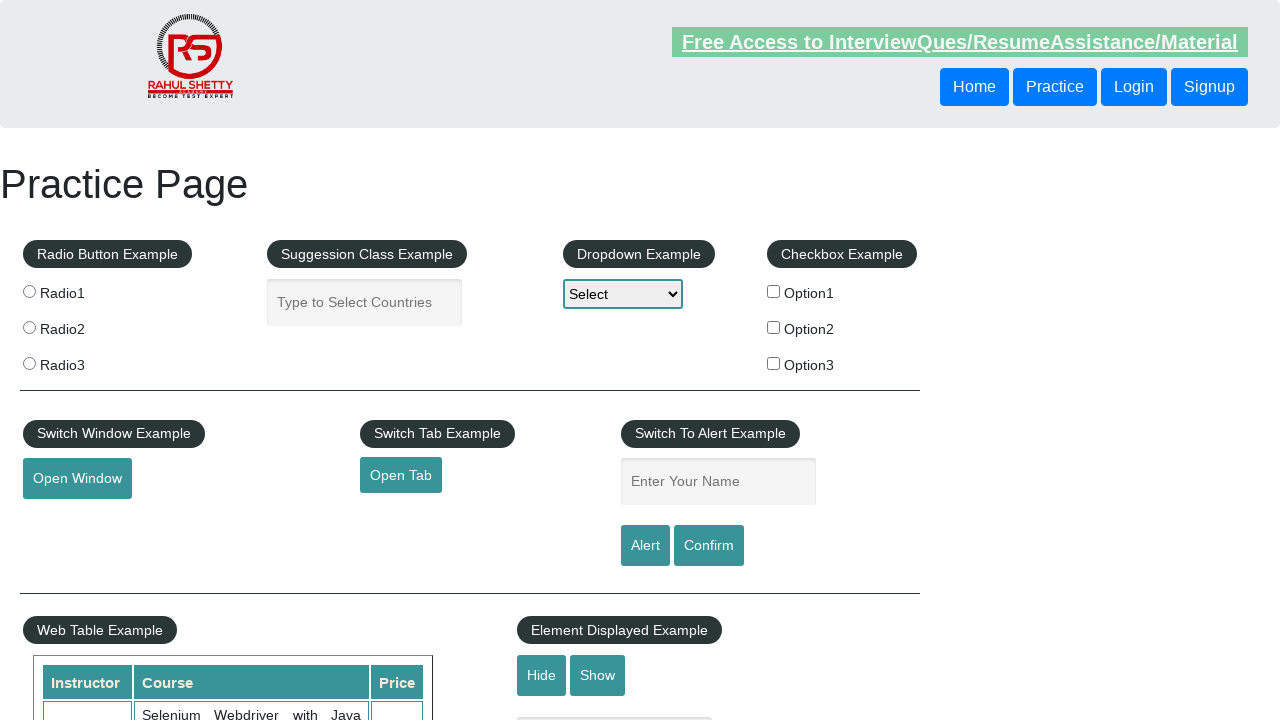

Verified text box is visible initially
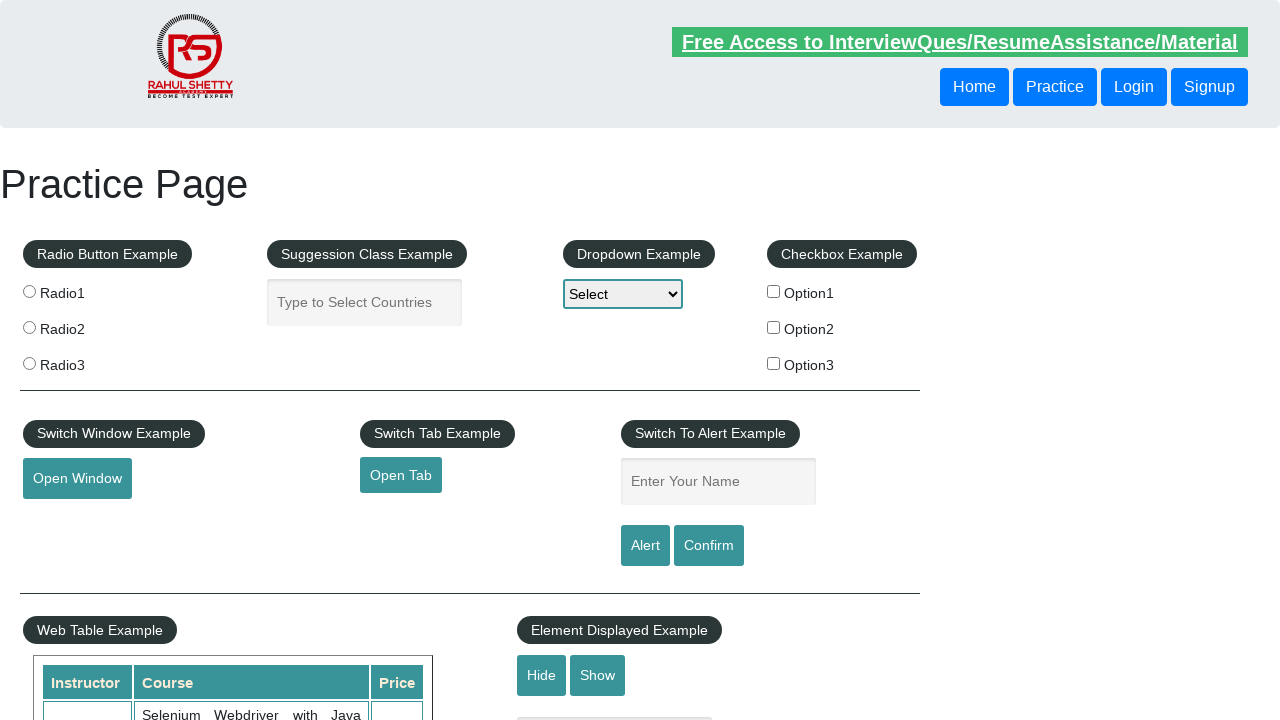

Clicked hide button to hide the text box at (542, 675) on #hide-textbox
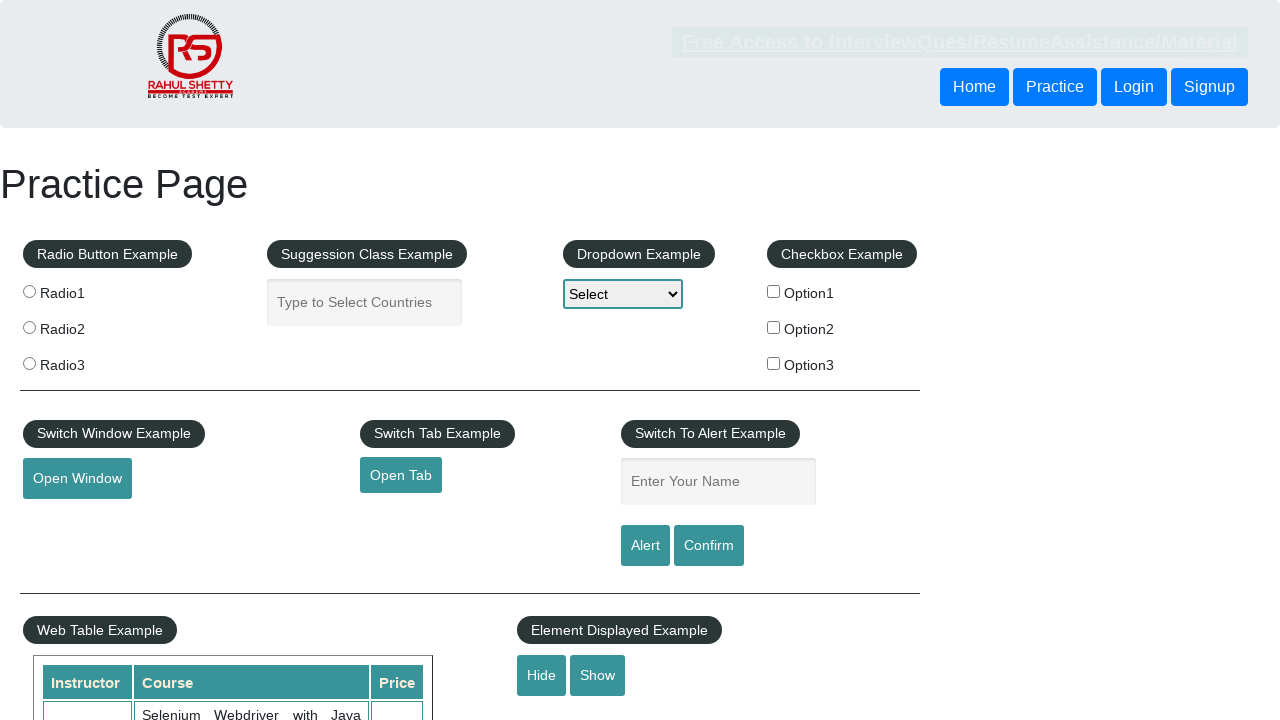

Verified text box is now hidden
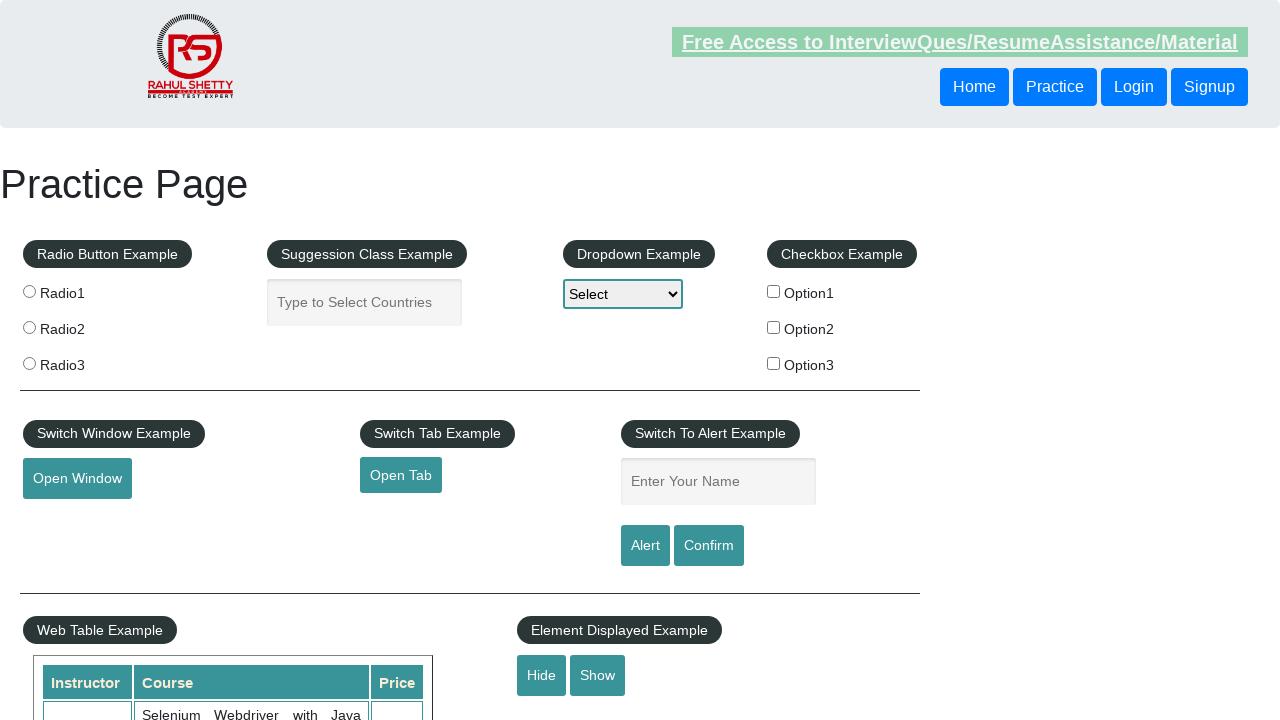

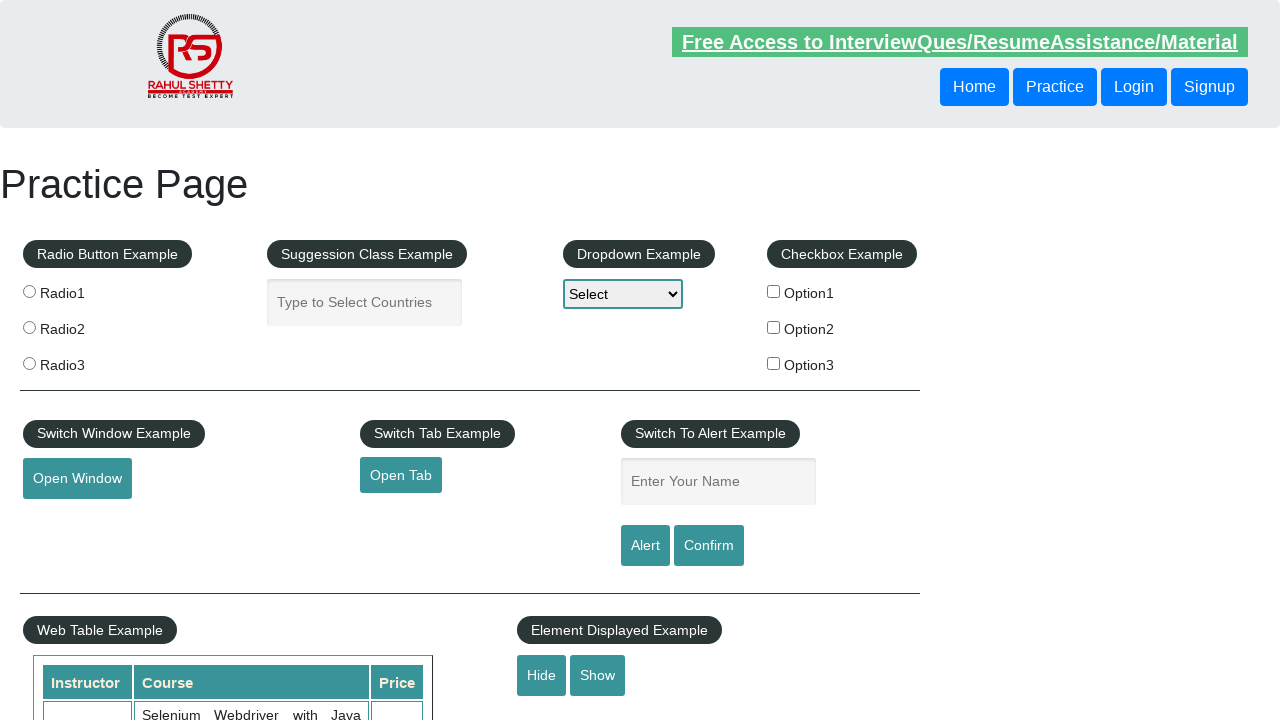